Tests dynamic dropdown autocomplete by searching for countries and selecting matching options

Starting URL: https://codenboxautomationlab.com/practice/

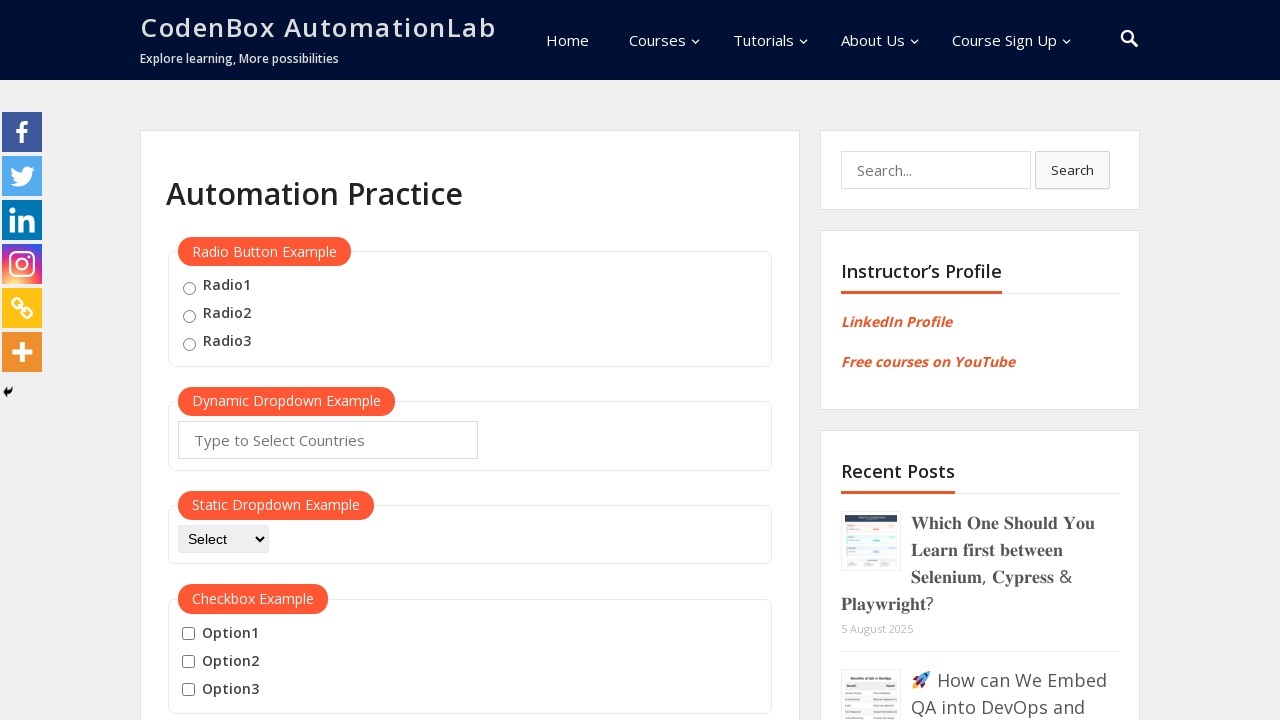

Cleared autocomplete input field on #autocomplete
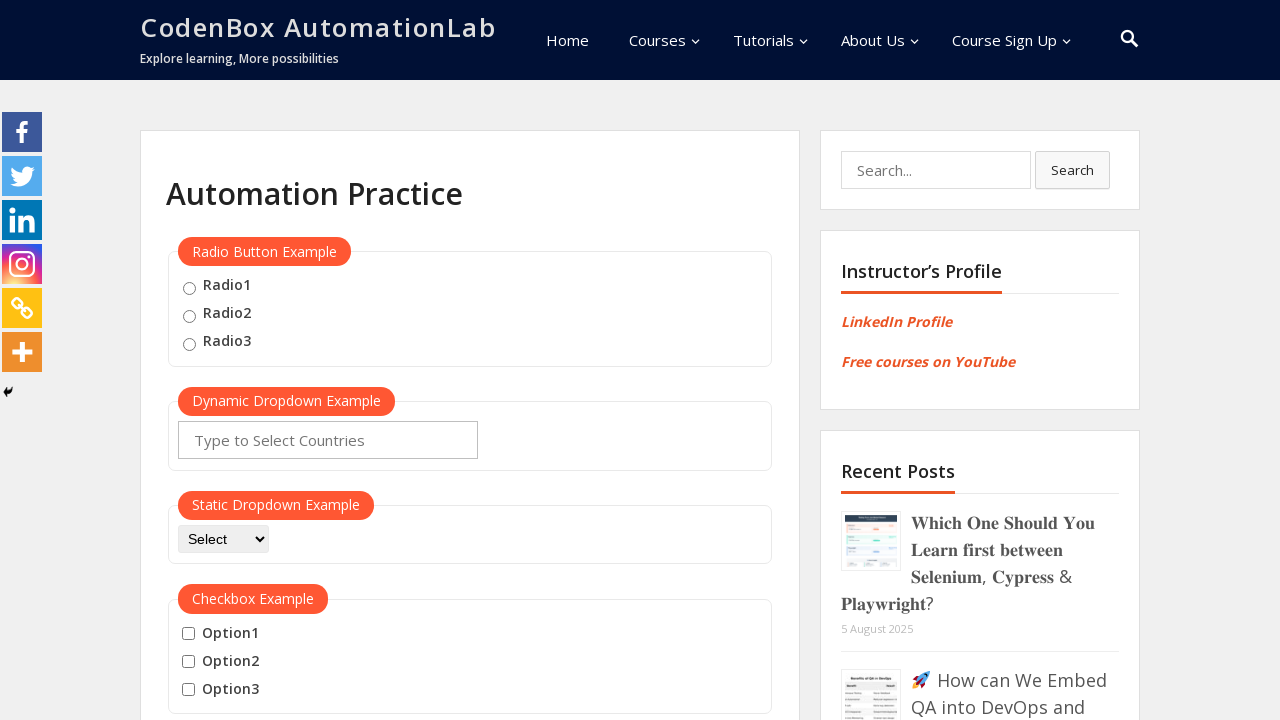

Filled autocomplete field with 'jordan' on #autocomplete
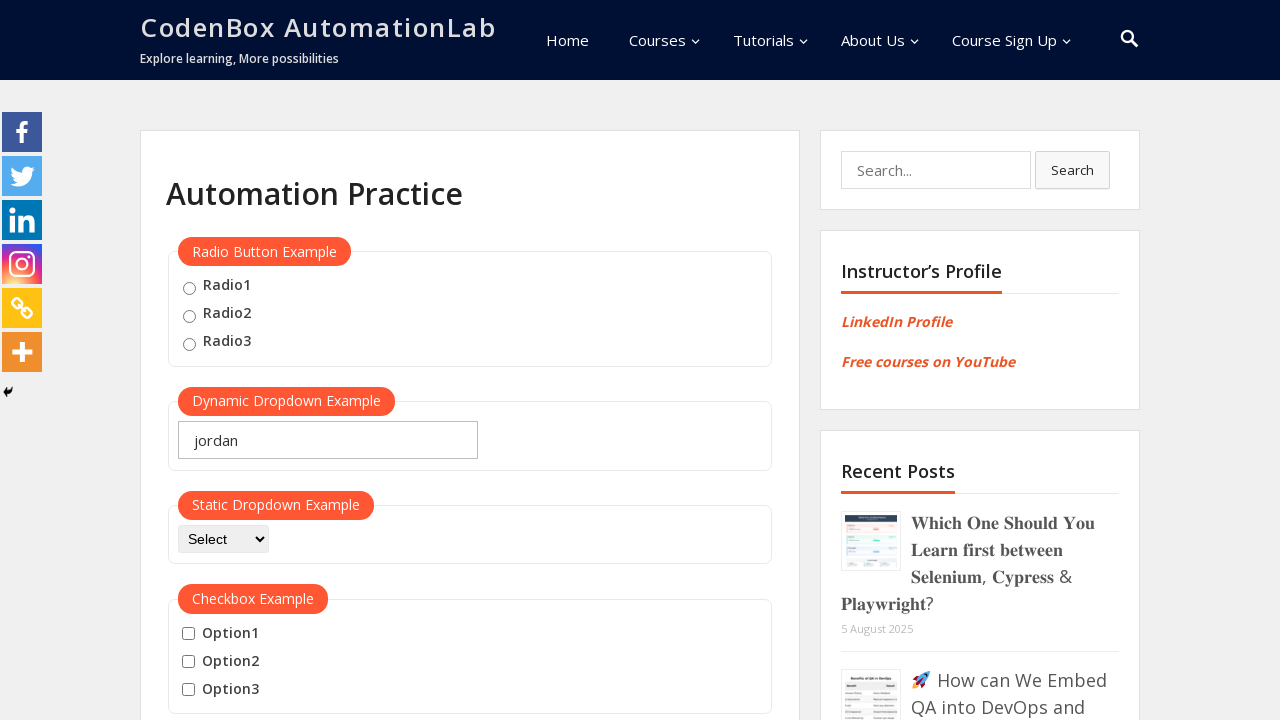

Dropdown options appeared after typing
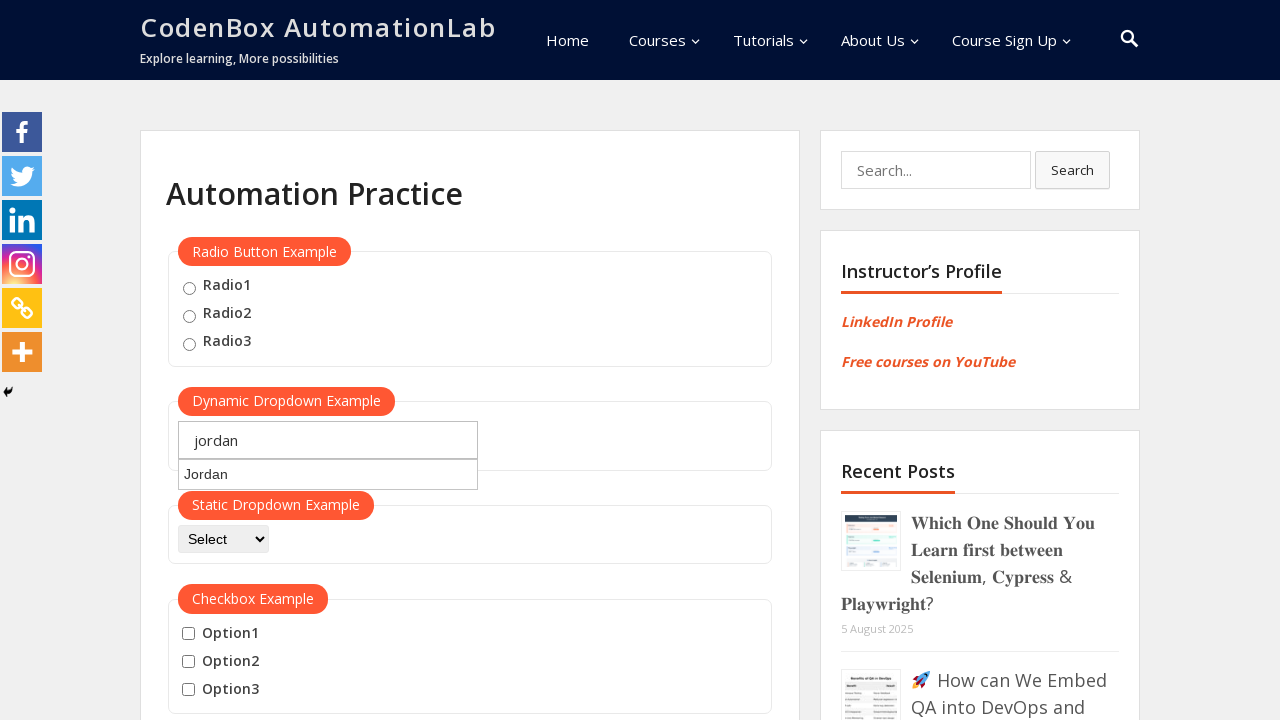

Selected 'Jordan' from dropdown options at (328, 474) on .ui-menu-item >> nth=0
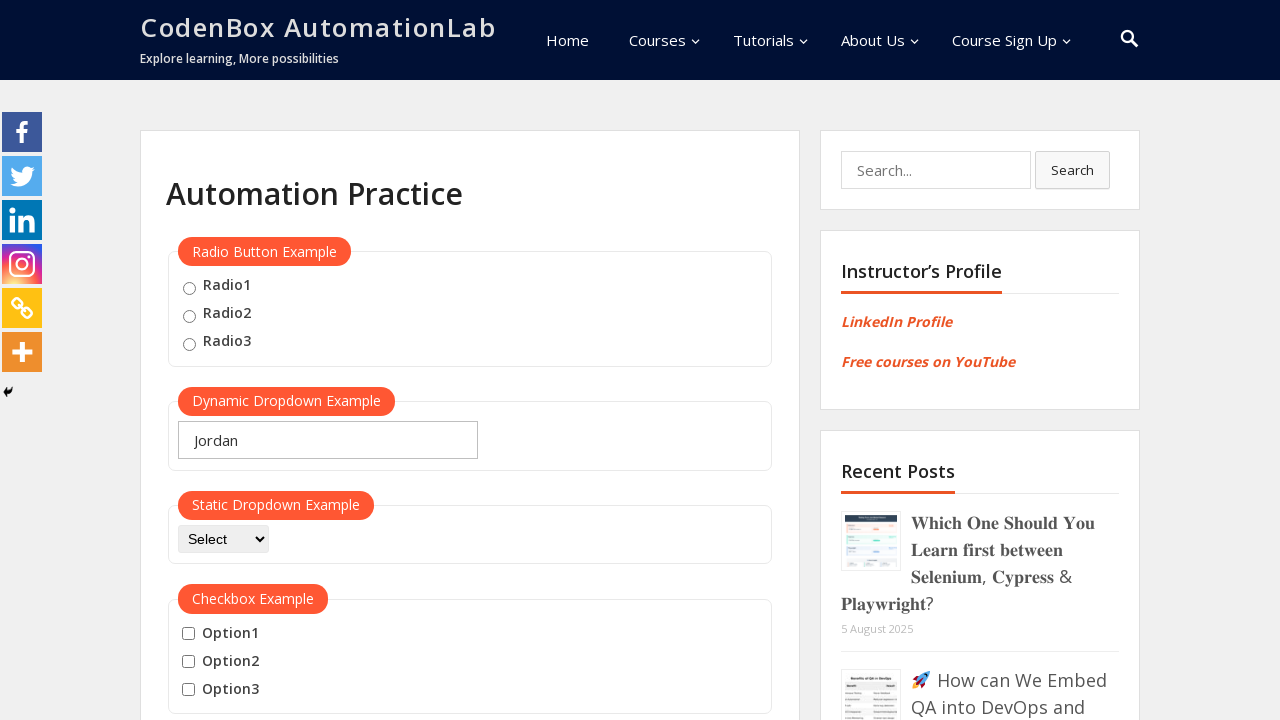

Cleared autocomplete input field on #autocomplete
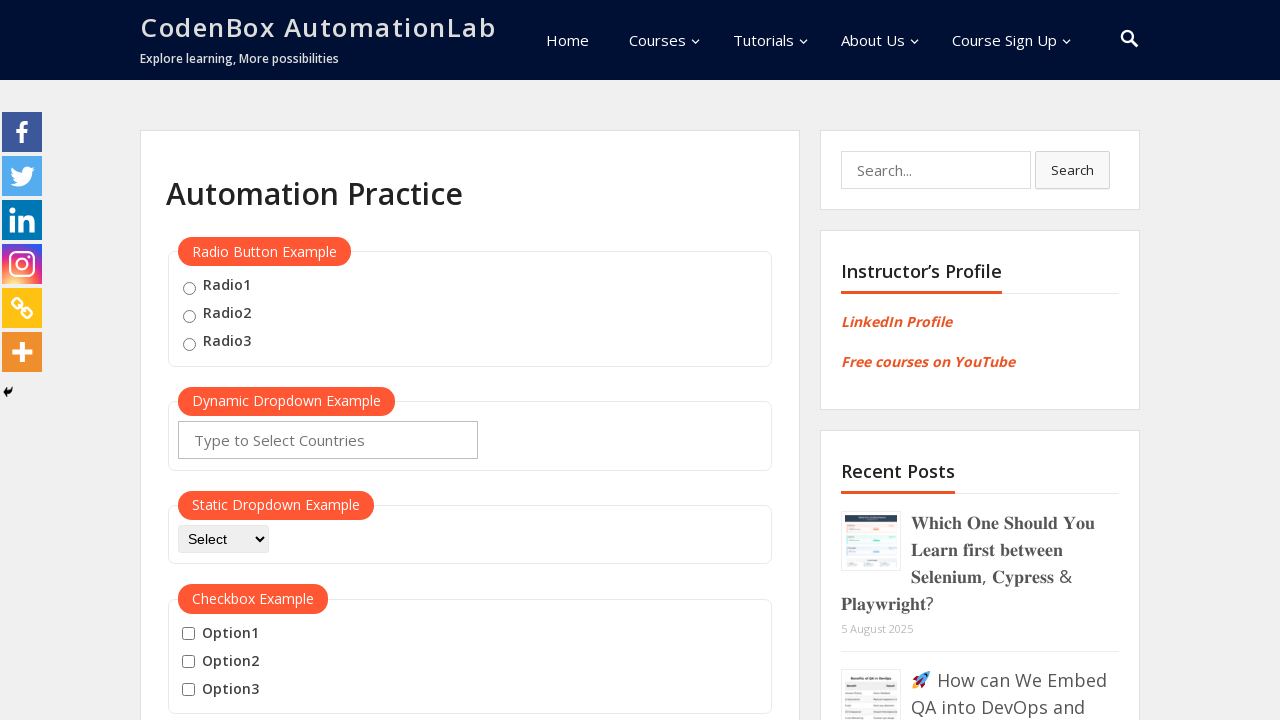

Filled autocomplete field with 'japan' on #autocomplete
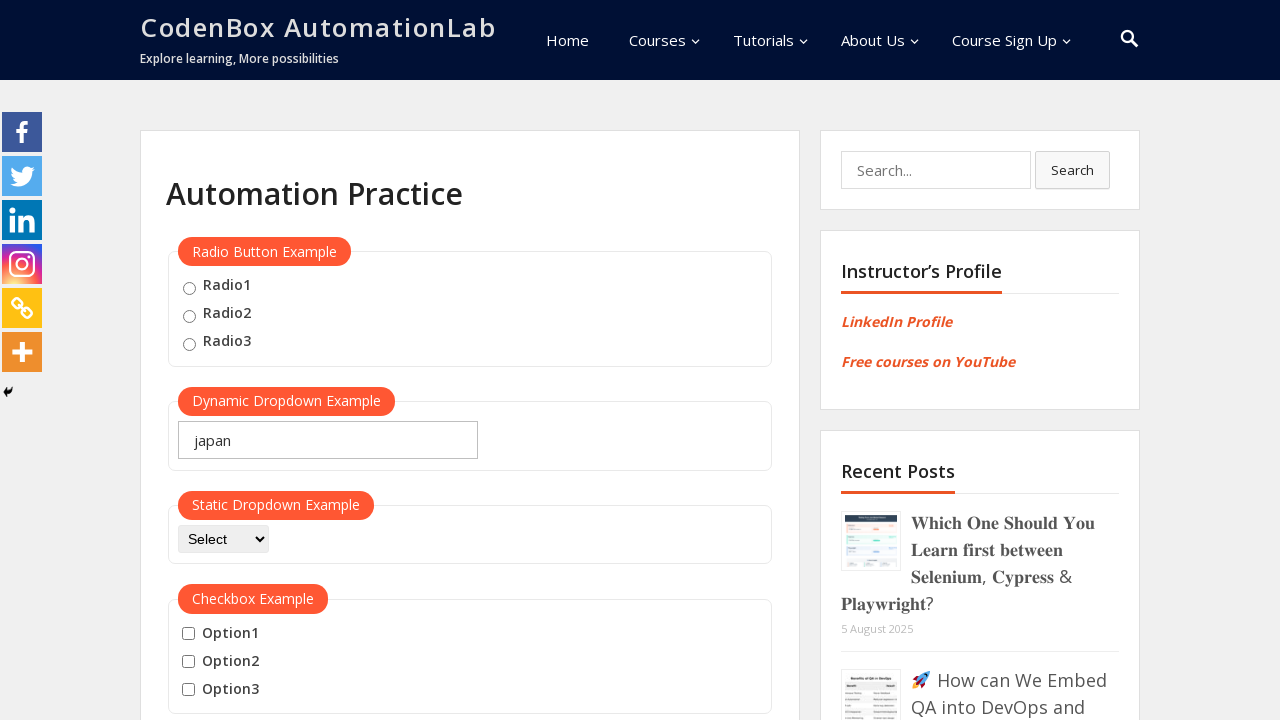

Dropdown options appeared after typing
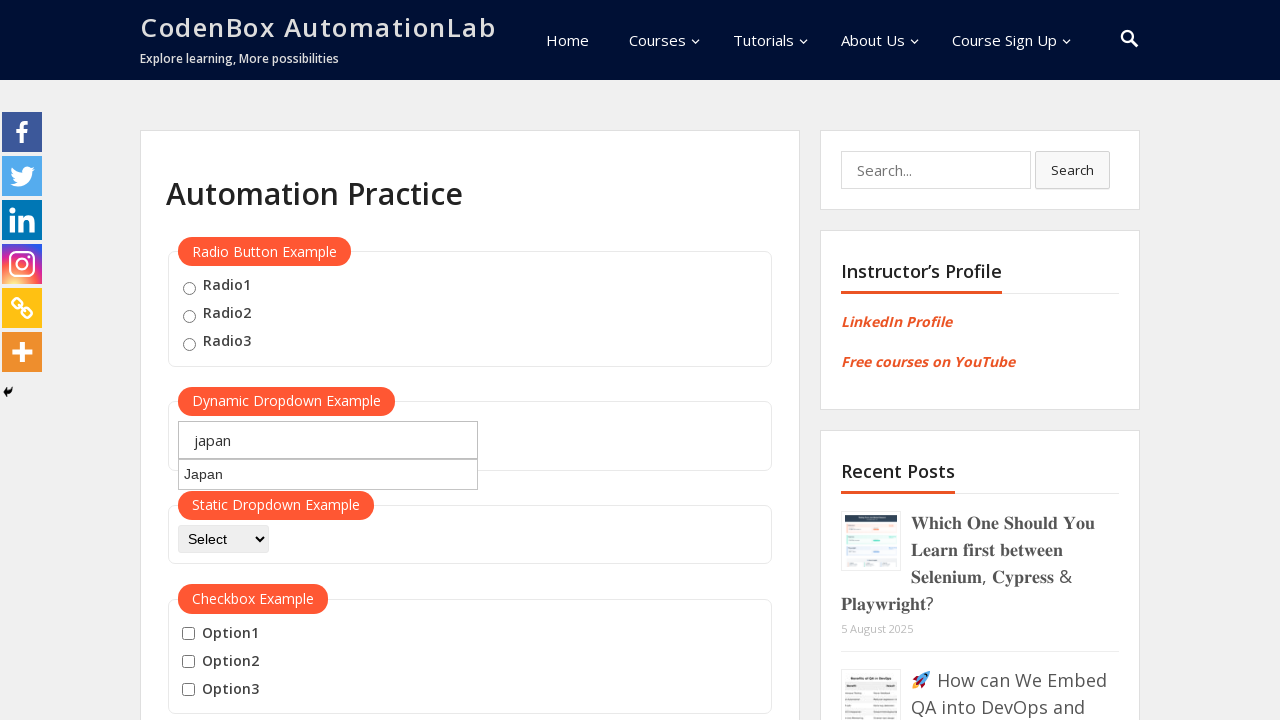

Selected 'Japan' from dropdown options at (328, 474) on .ui-menu-item >> nth=0
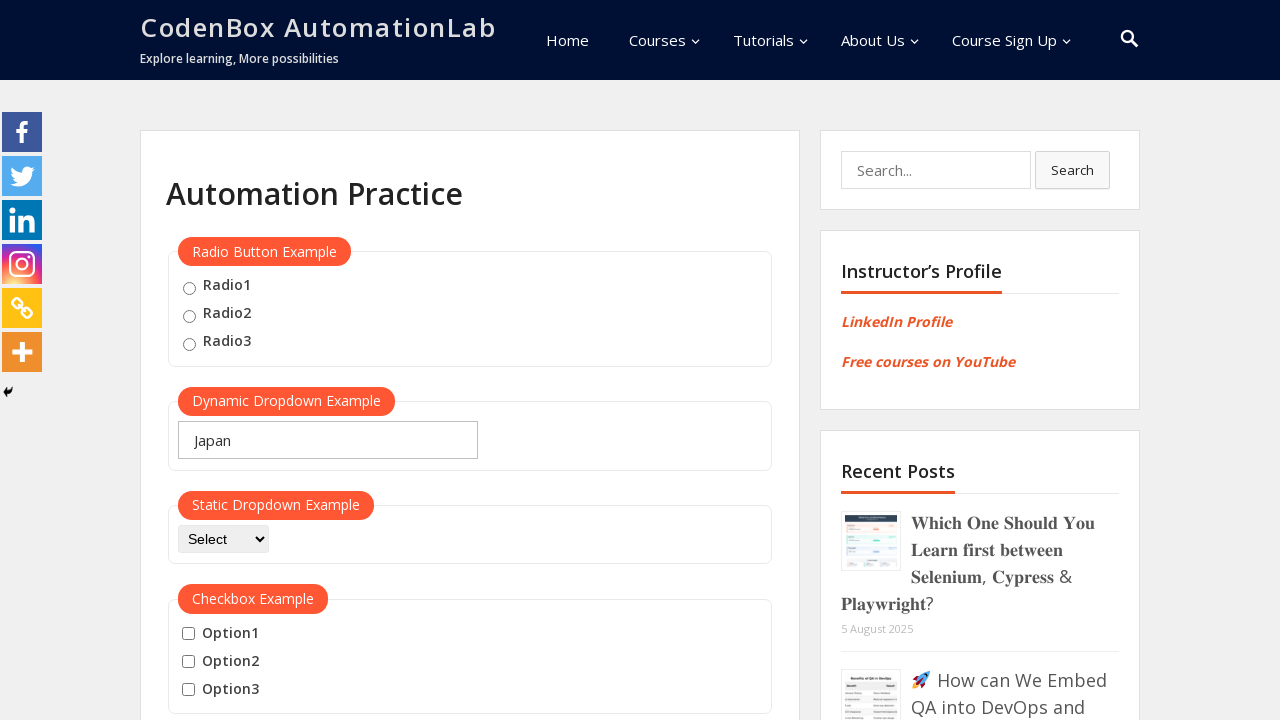

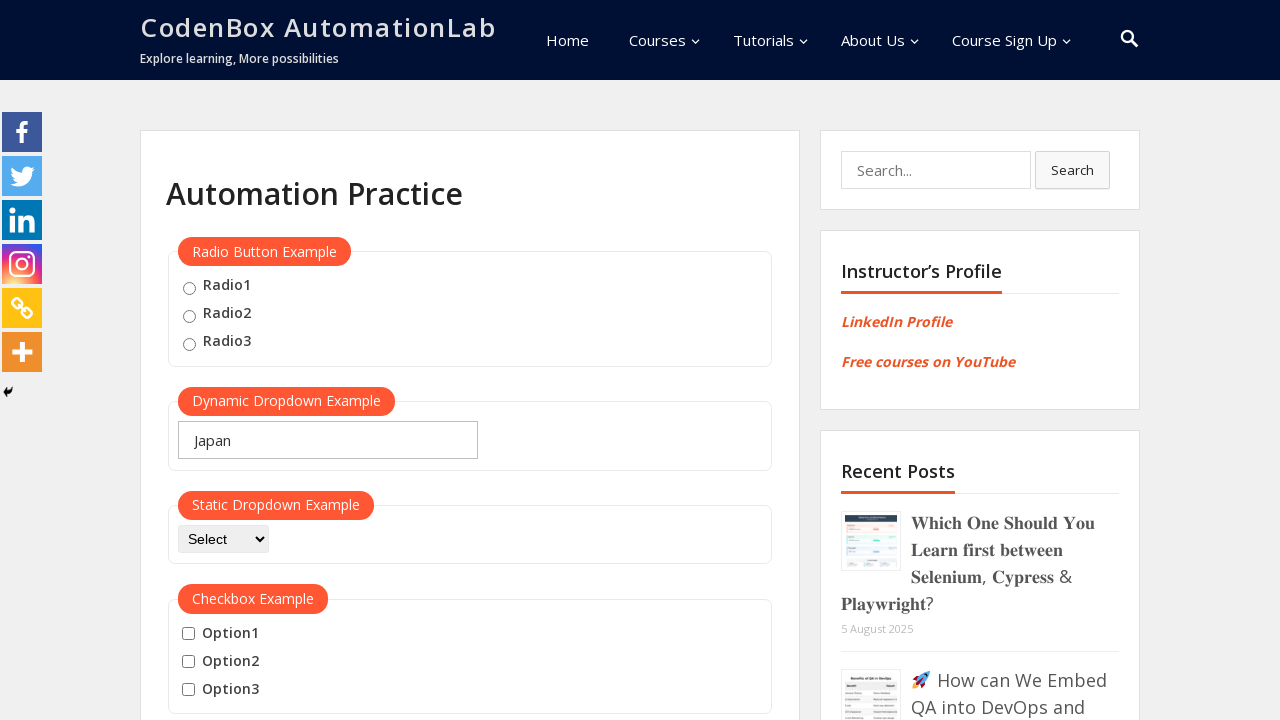